Tests file upload functionality on a demo registration page by interacting with the file input element.

Starting URL: https://demo.automationtesting.in/Register.html

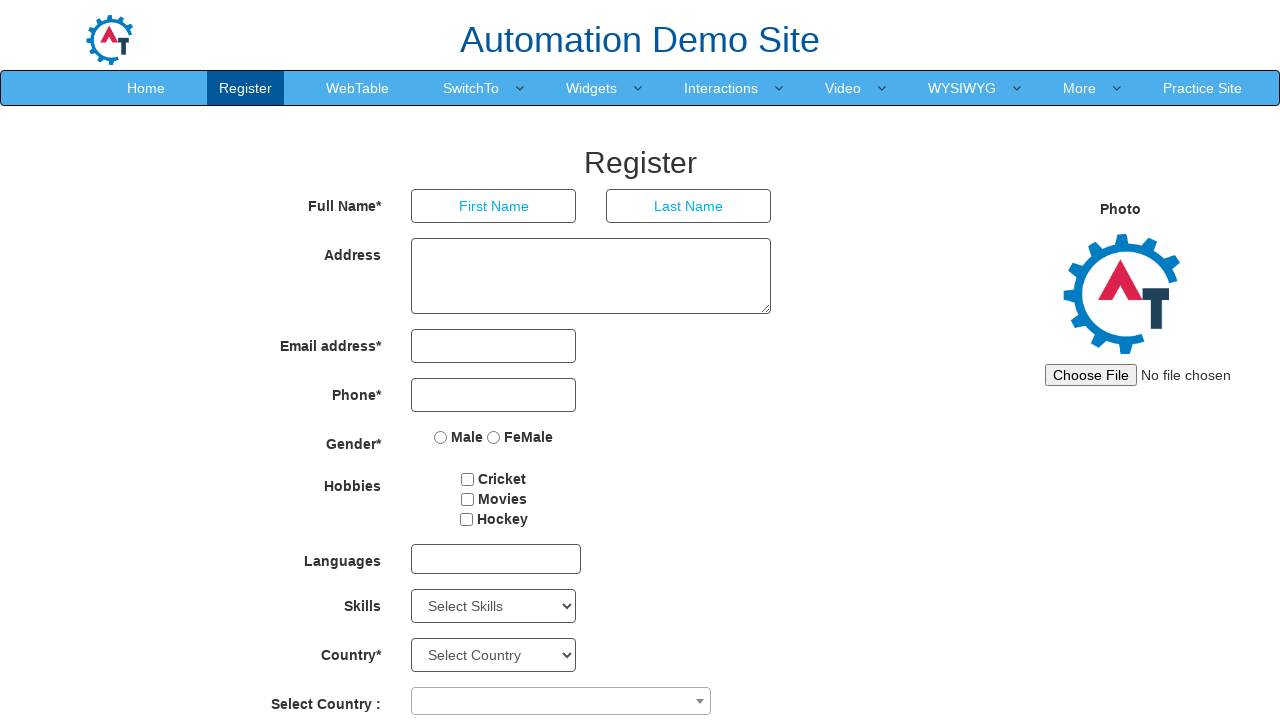

Waited for file input element to be available
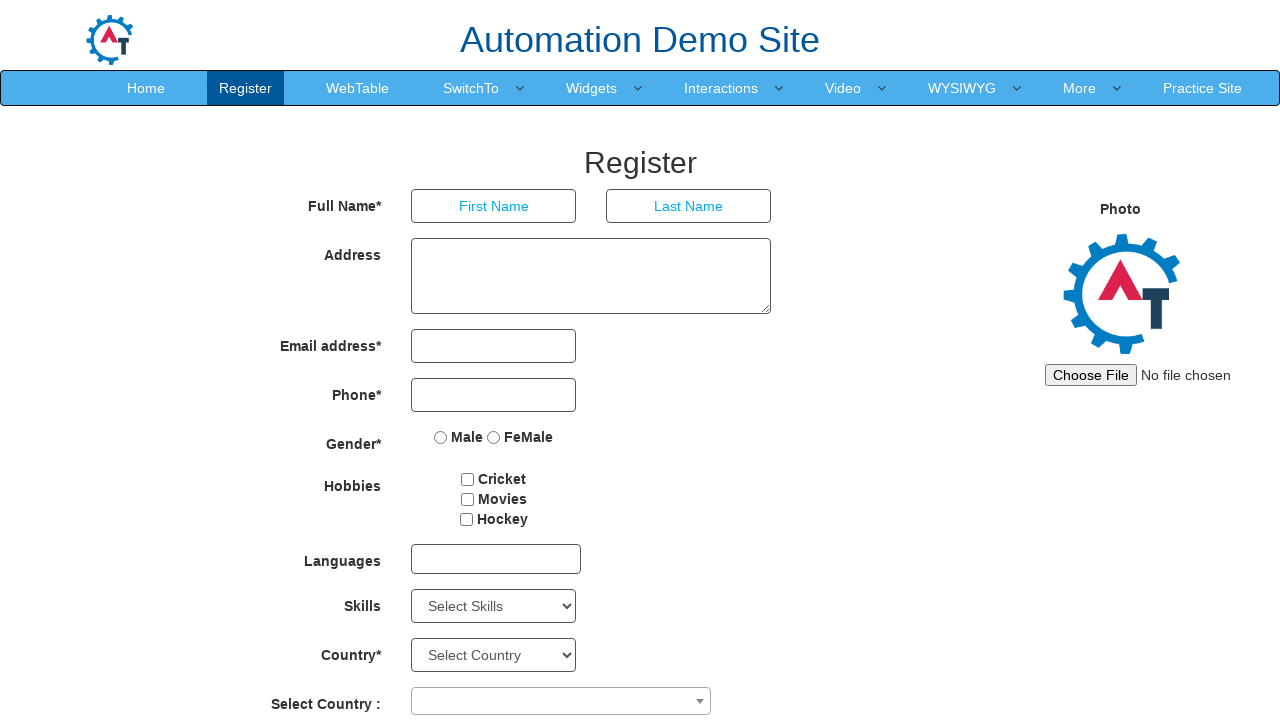

Created temporary test file for upload
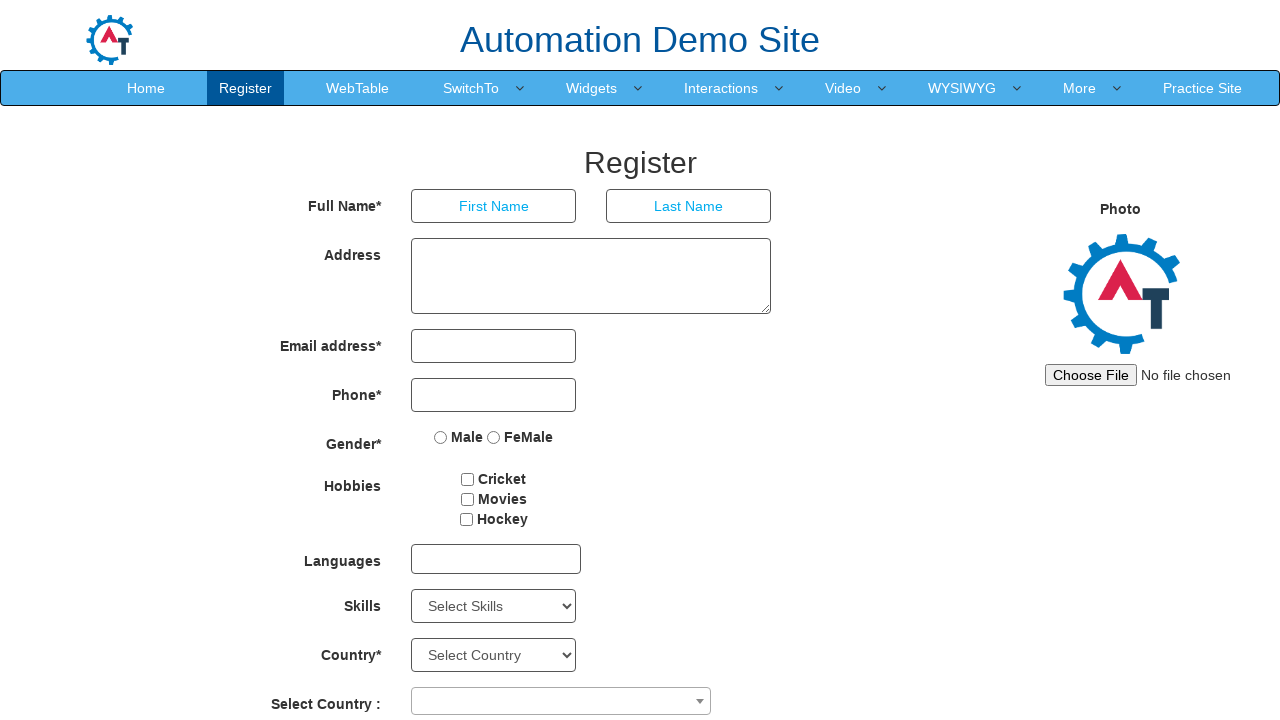

Uploaded test file to file input element
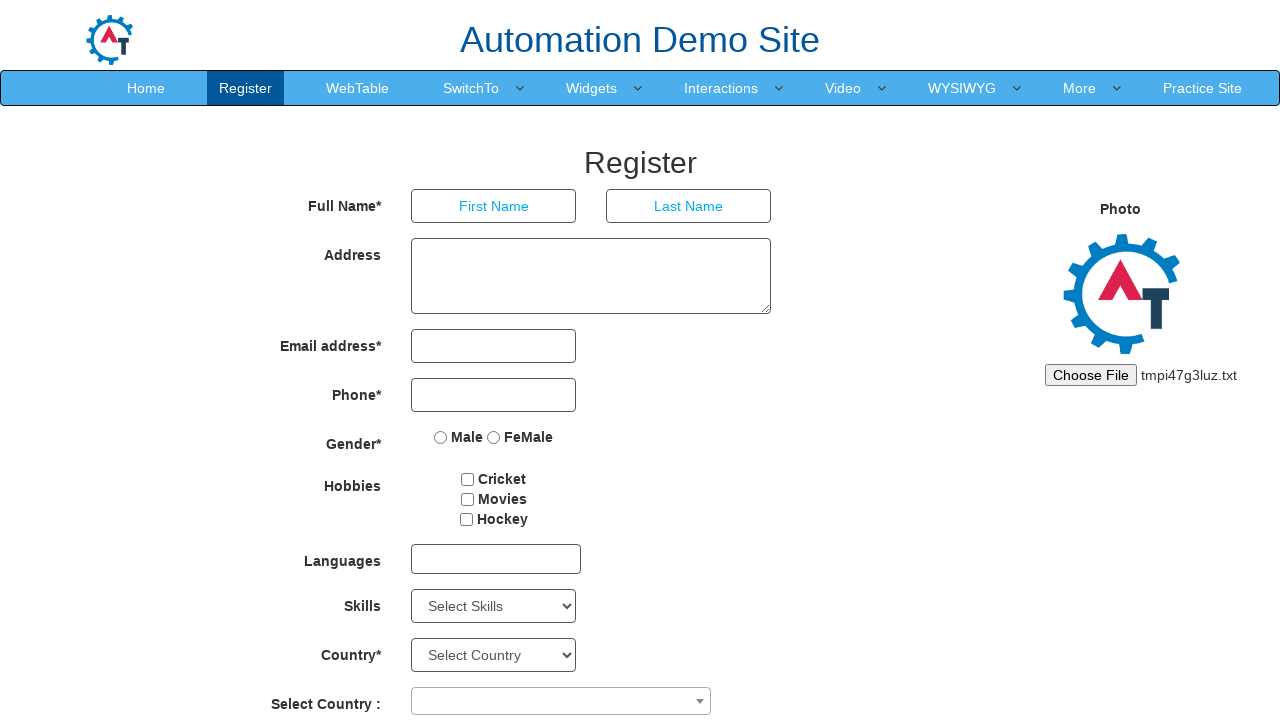

Cleaned up temporary test file
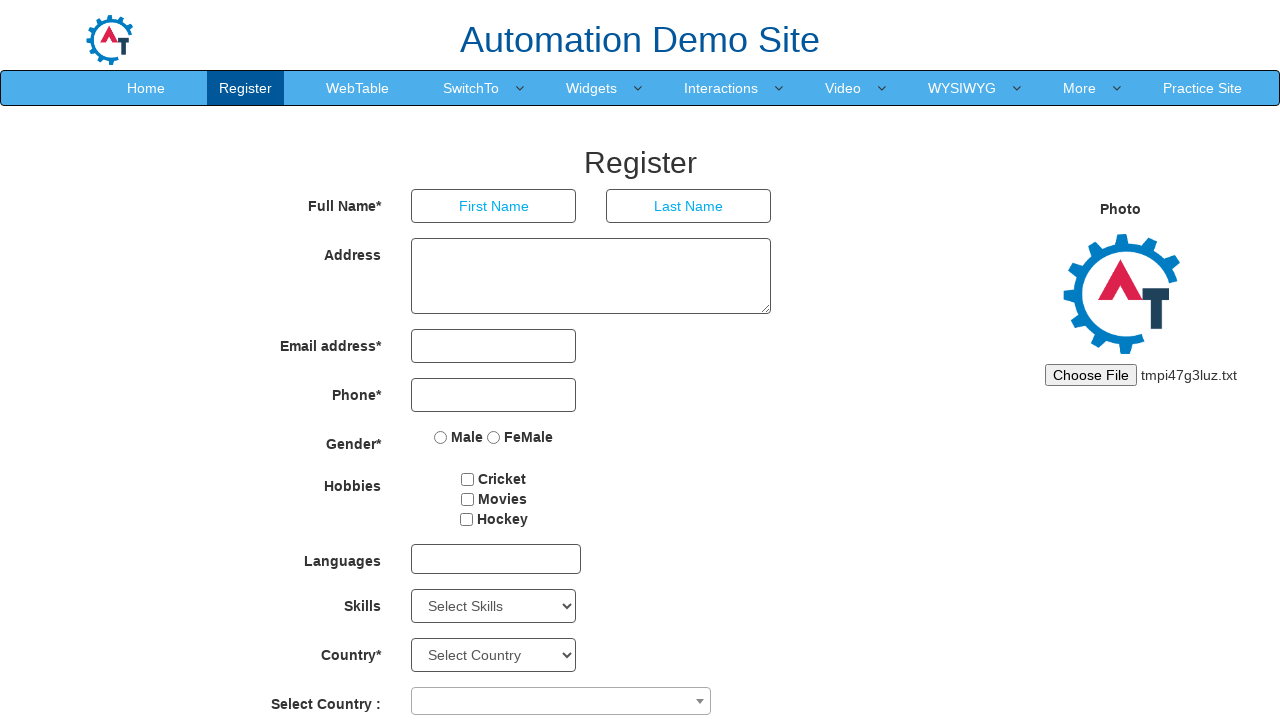

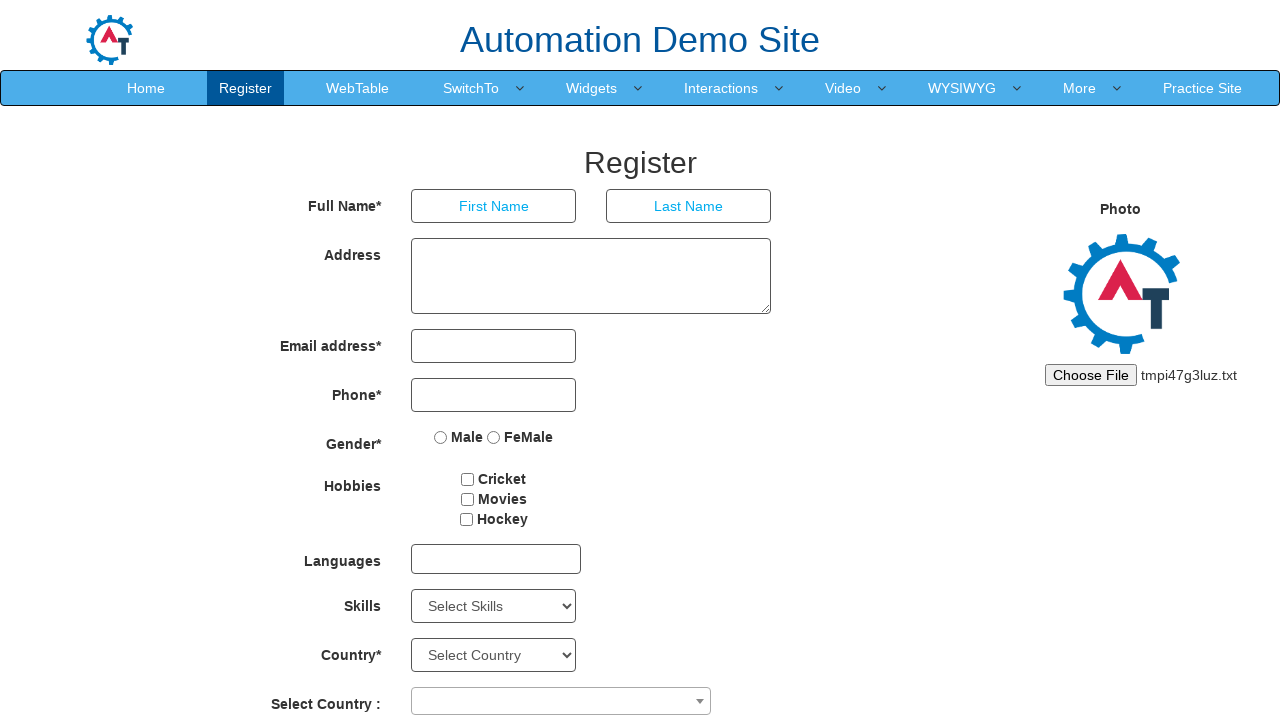